Tests drag and drop functionality on a practice website by performing multiple drag operations: moving a panel by offset, dragging rows in a table, and reordering table columns.

Starting URL: https://leafground.com/drag.xhtml

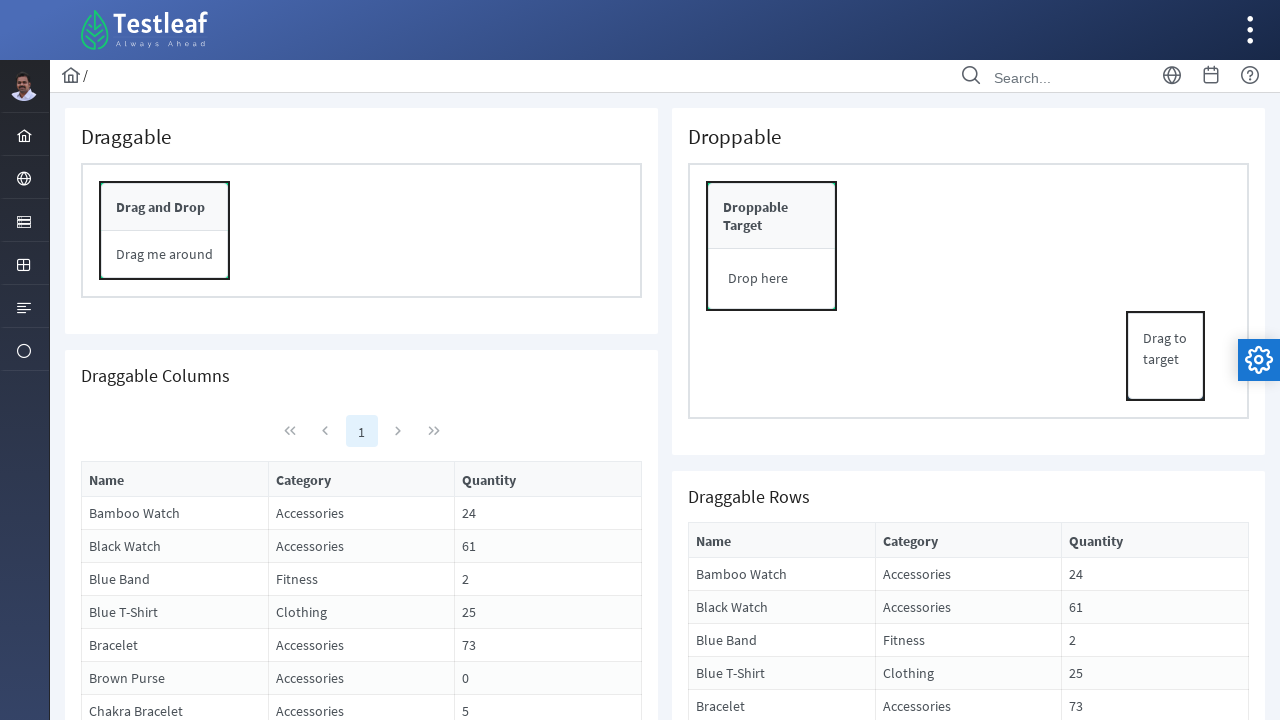

Navigated to drag and drop practice website
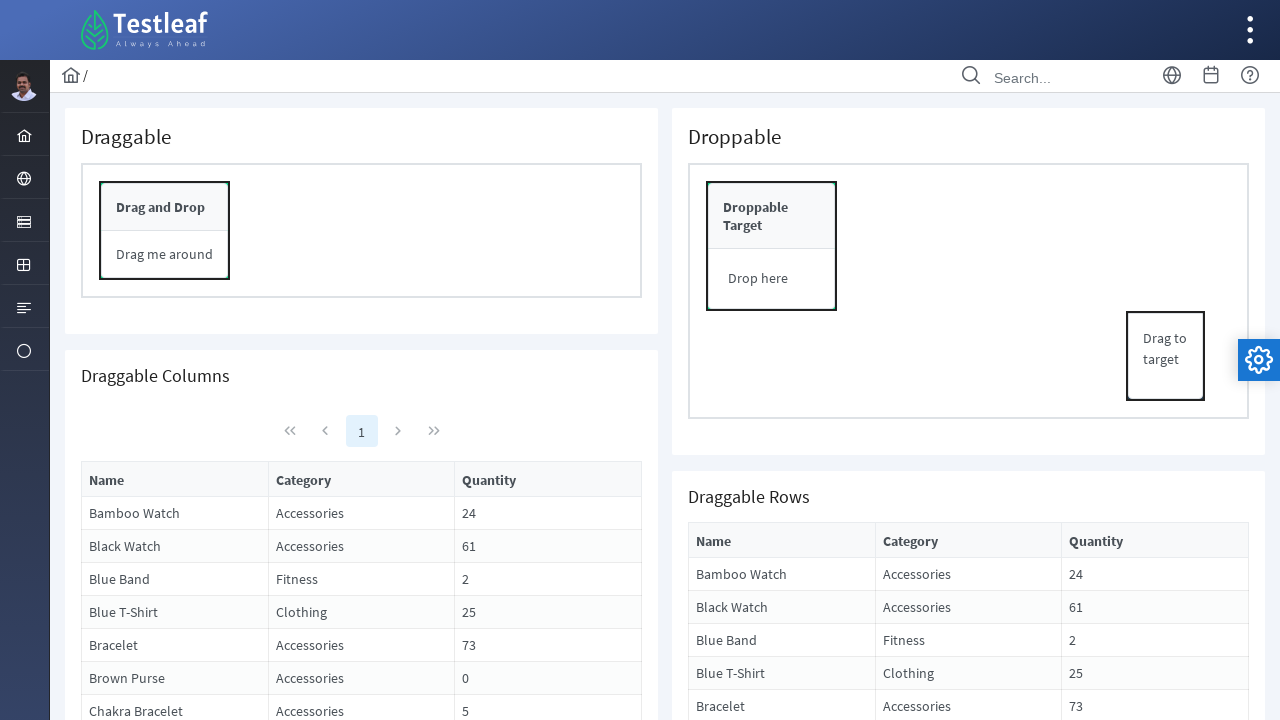

Located panel element for dragging
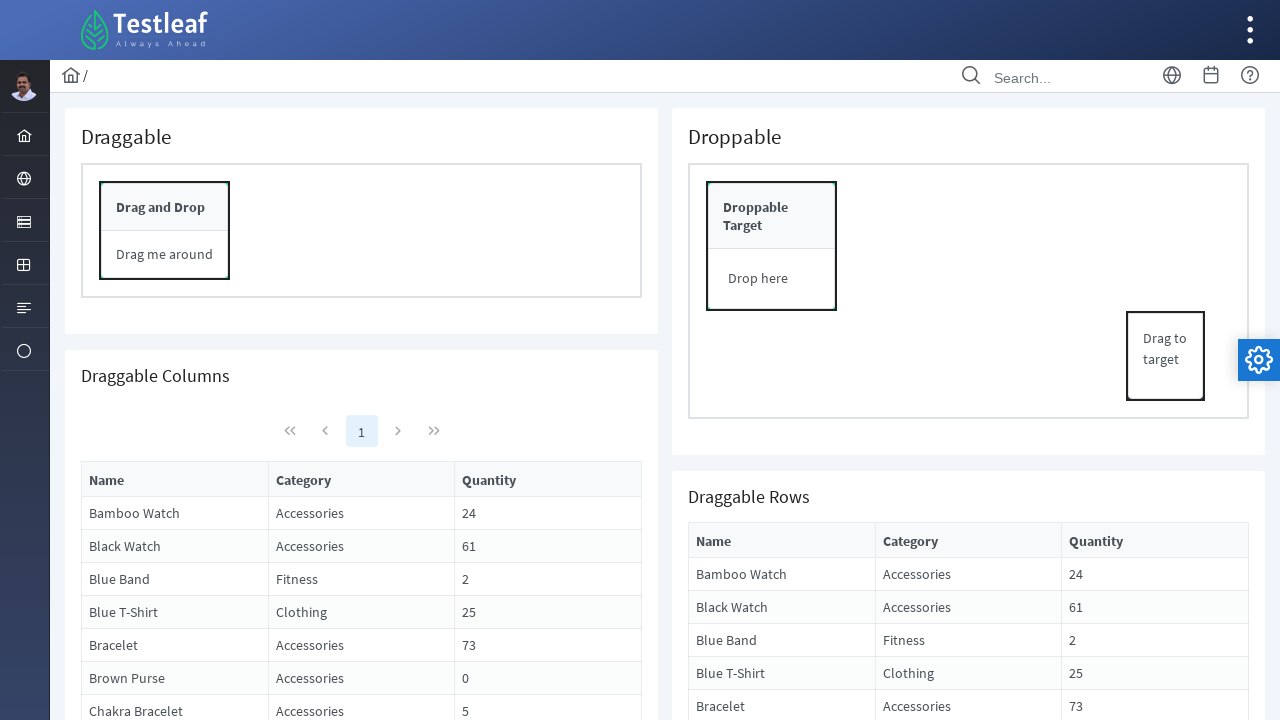

Retrieved panel bounding box coordinates
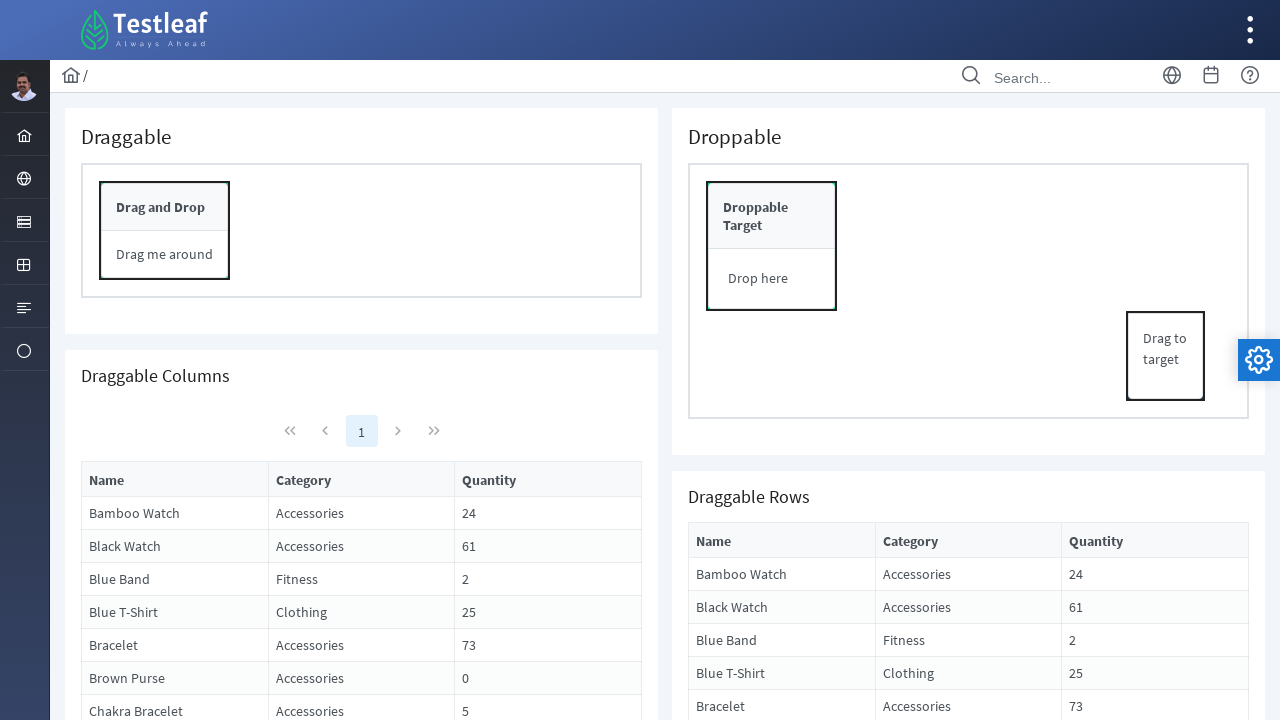

Moved mouse to center of panel element at (165, 231)
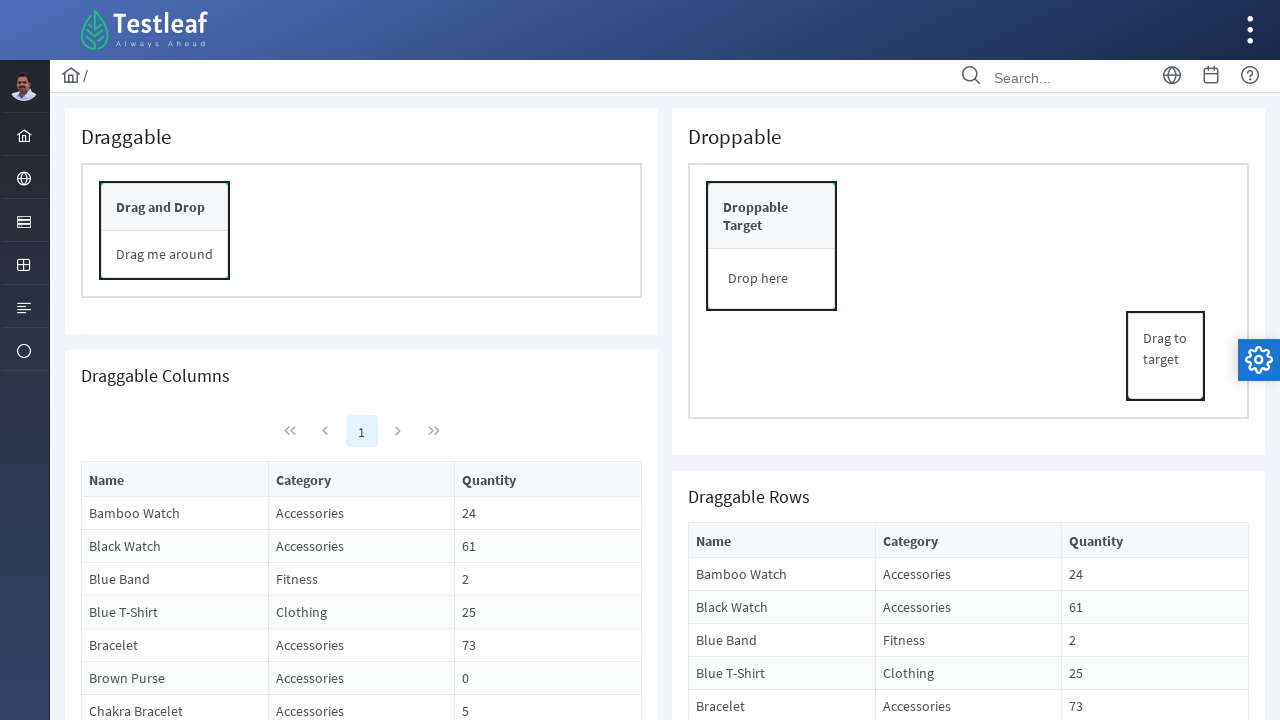

Pressed mouse button down to start drag at (165, 231)
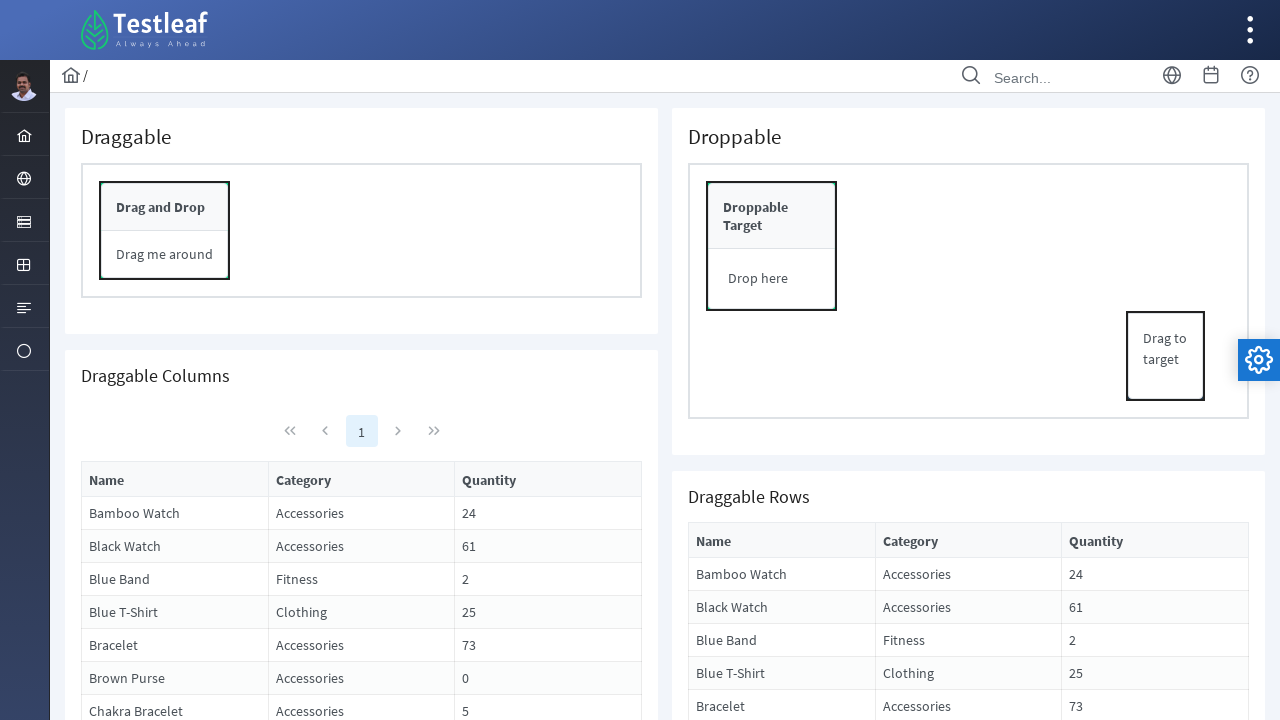

Moved mouse to new position (70px right, 10px down) at (235, 241)
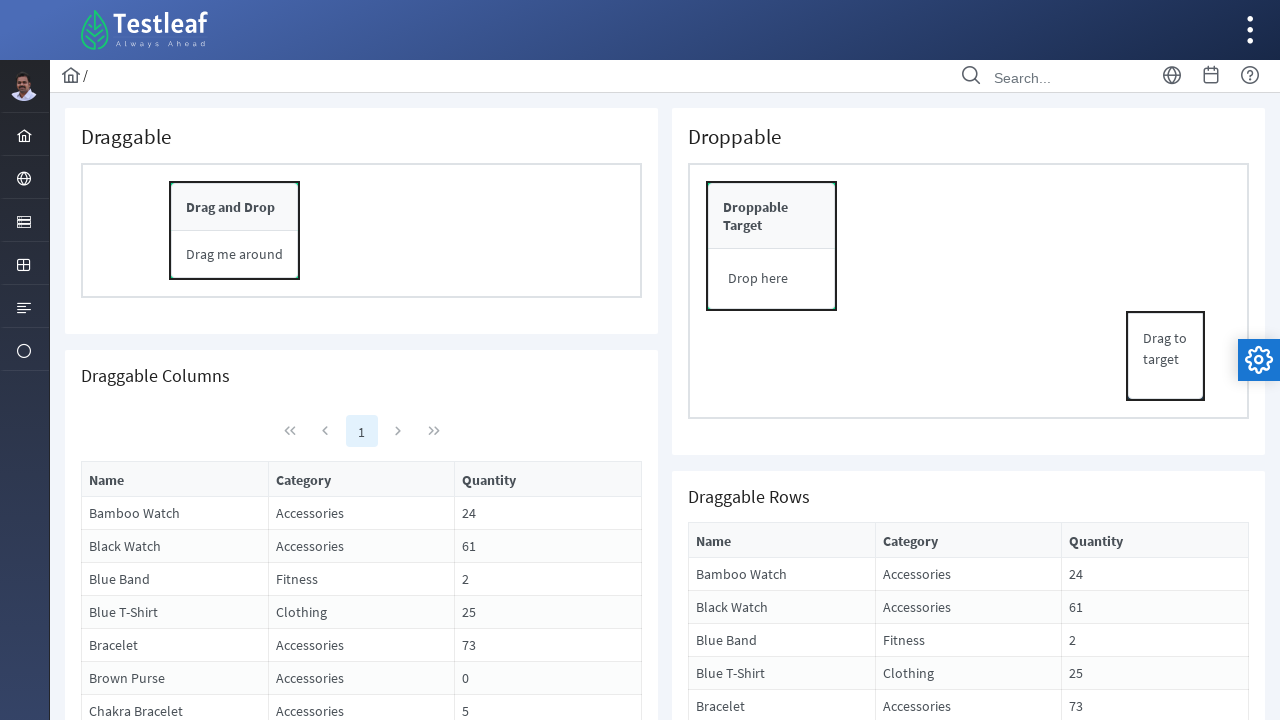

Released mouse button to complete panel drag at (235, 241)
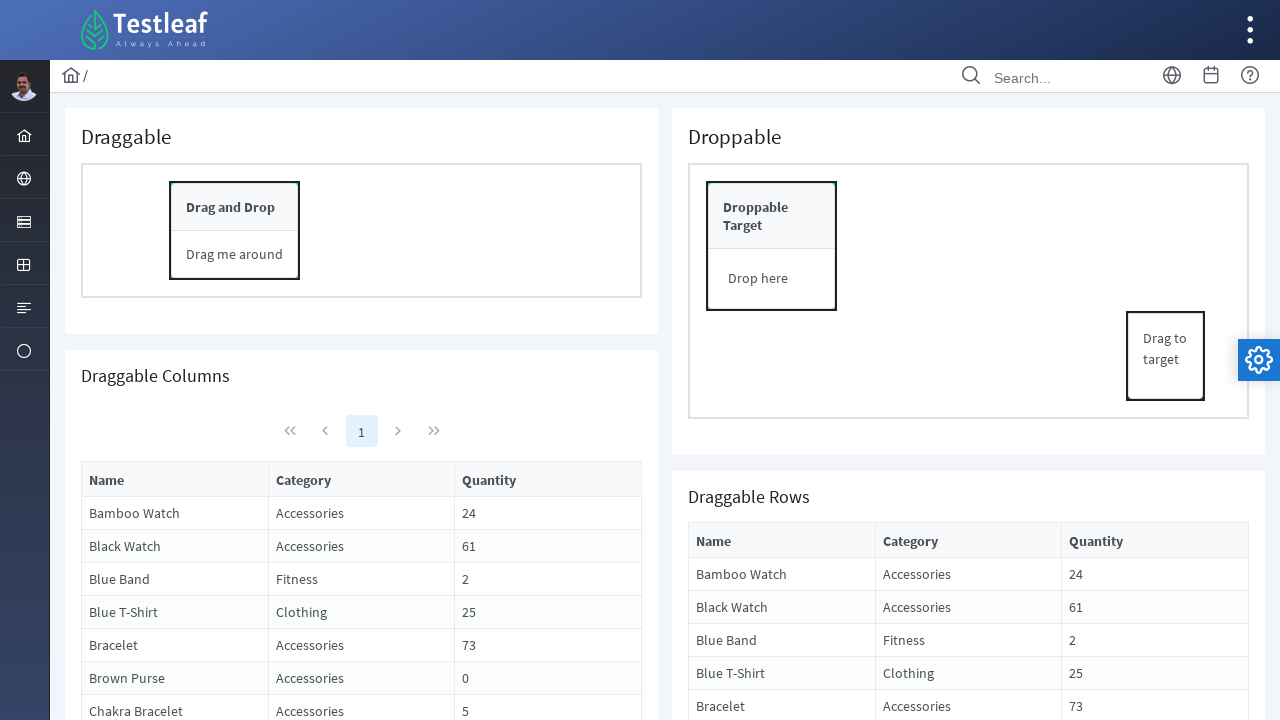

Located source table row at position 9
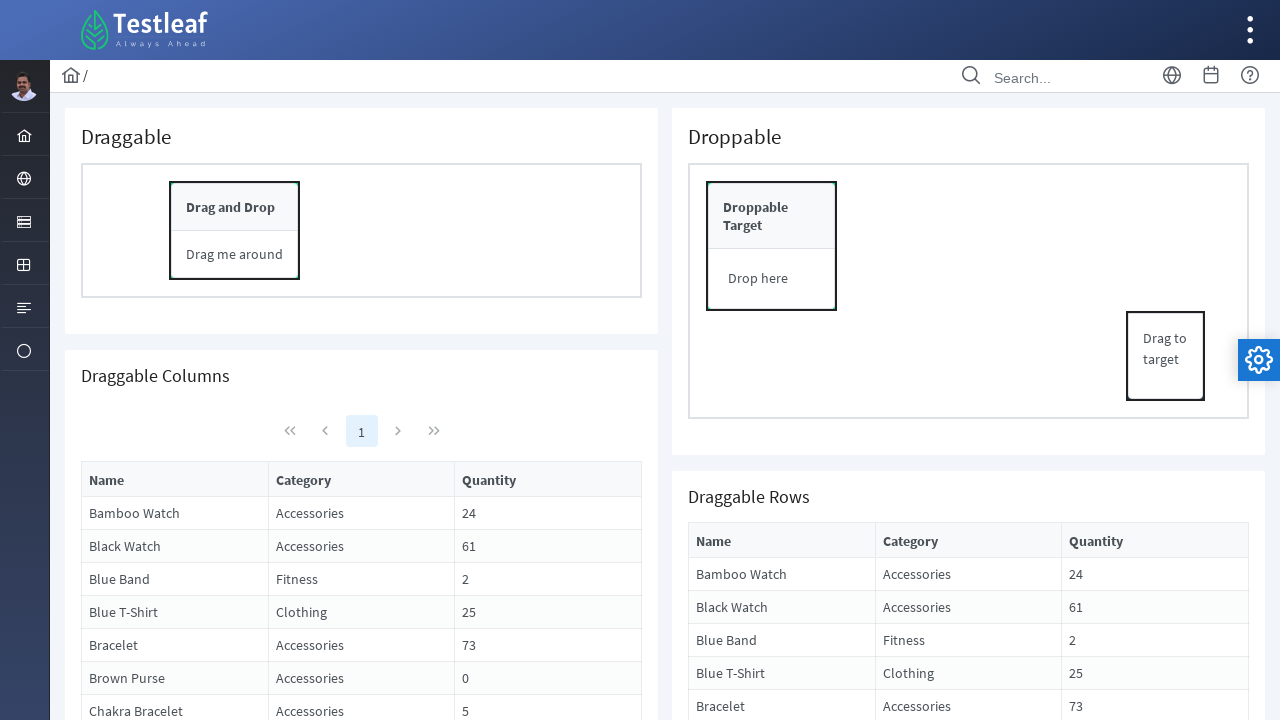

Located target table row at position 0
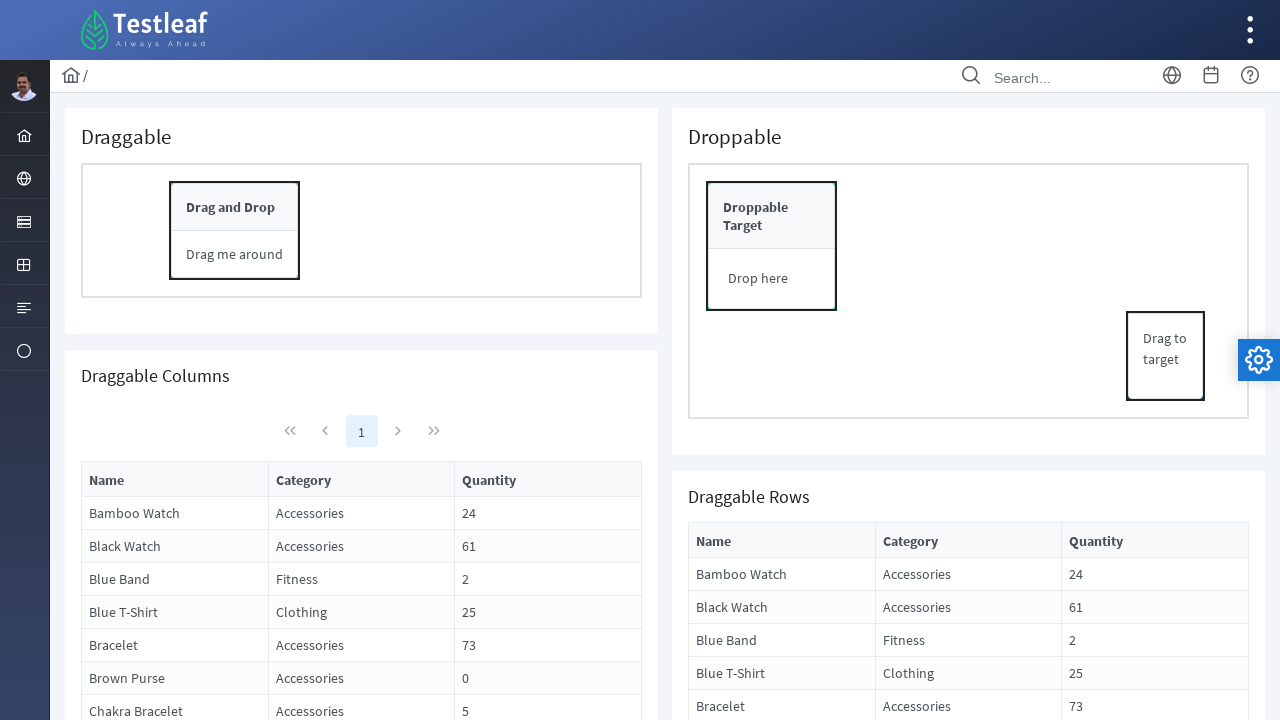

Dragged table row from position 9 to position 0 at (968, 64)
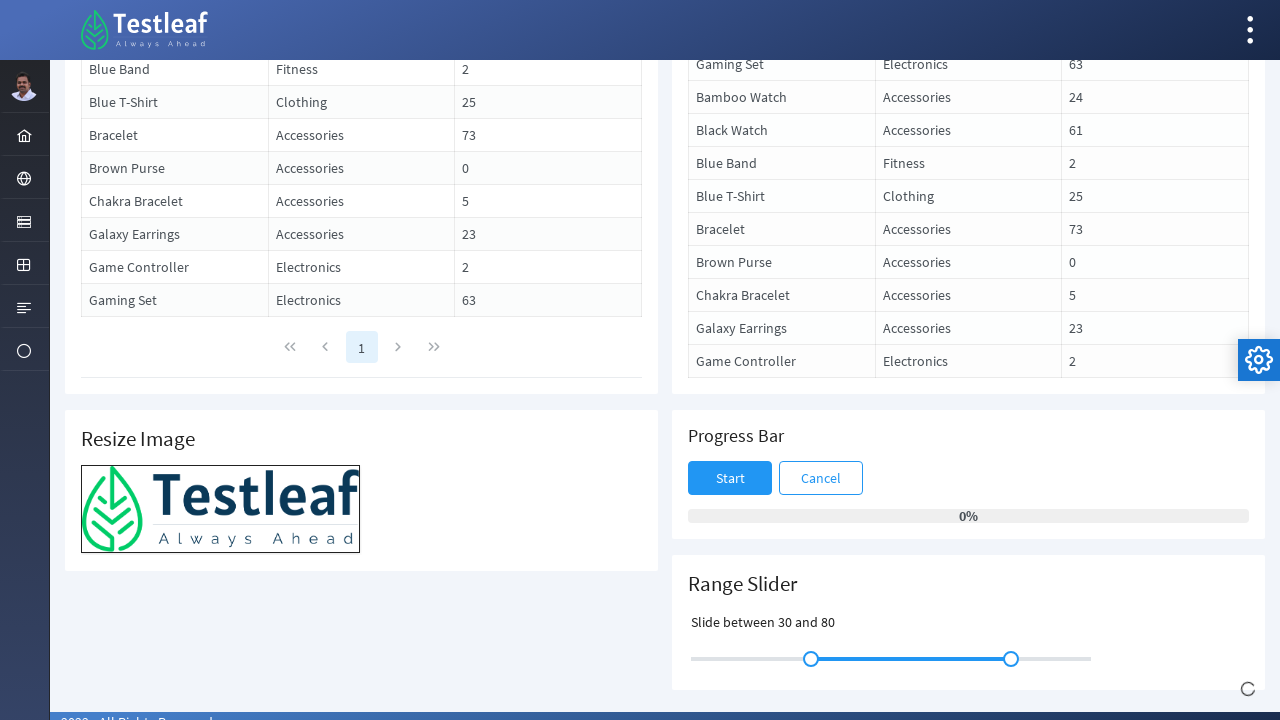

Toast notification appeared confirming row drag operation
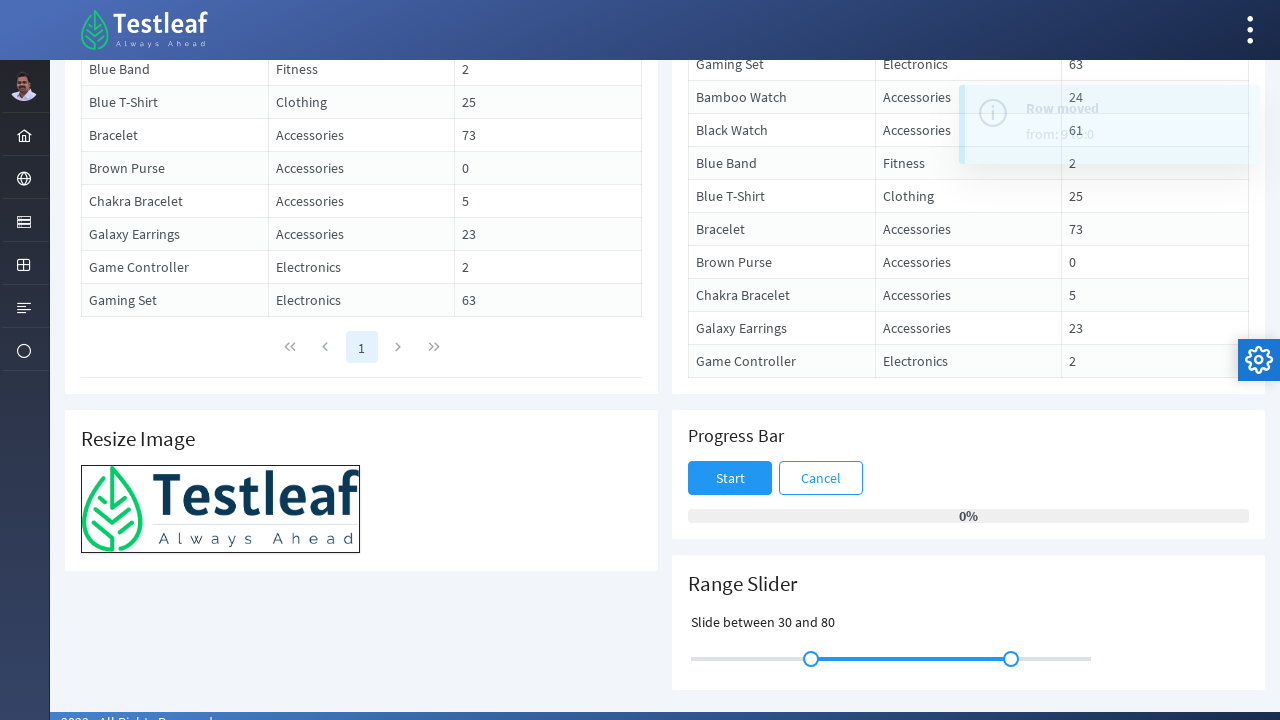

Located Name column header for dragging
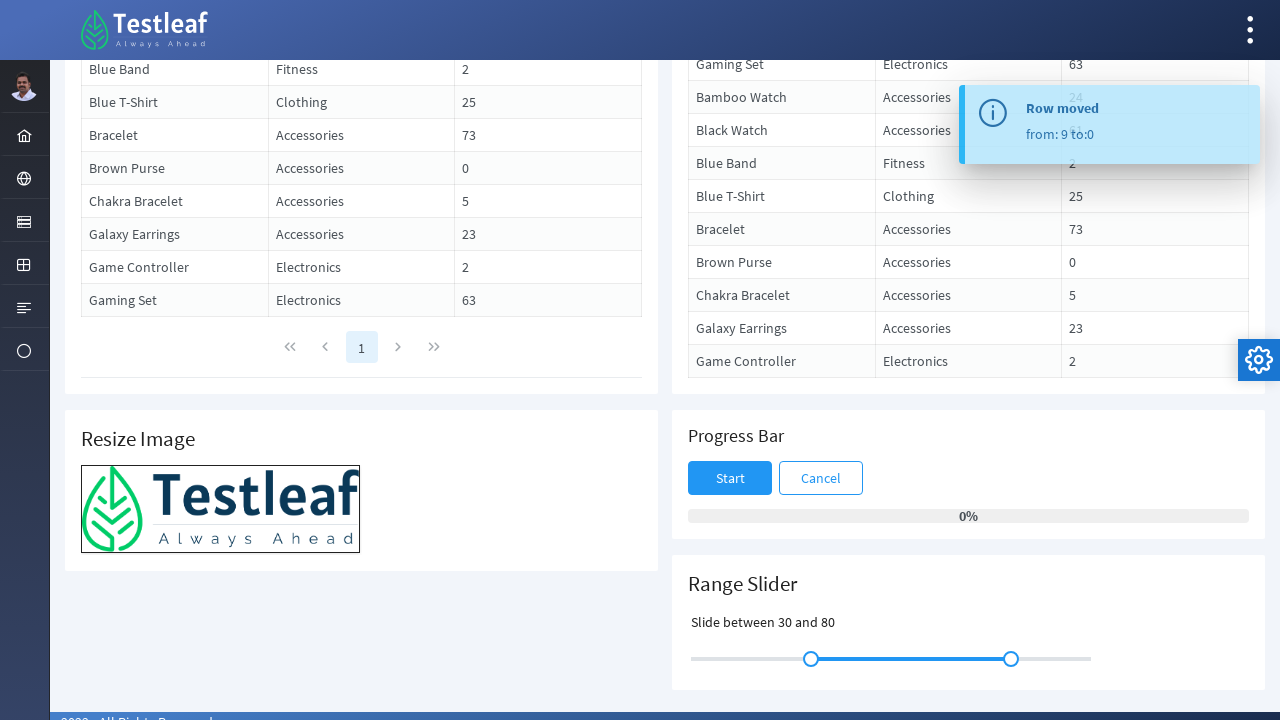

Located Quantity column header as target
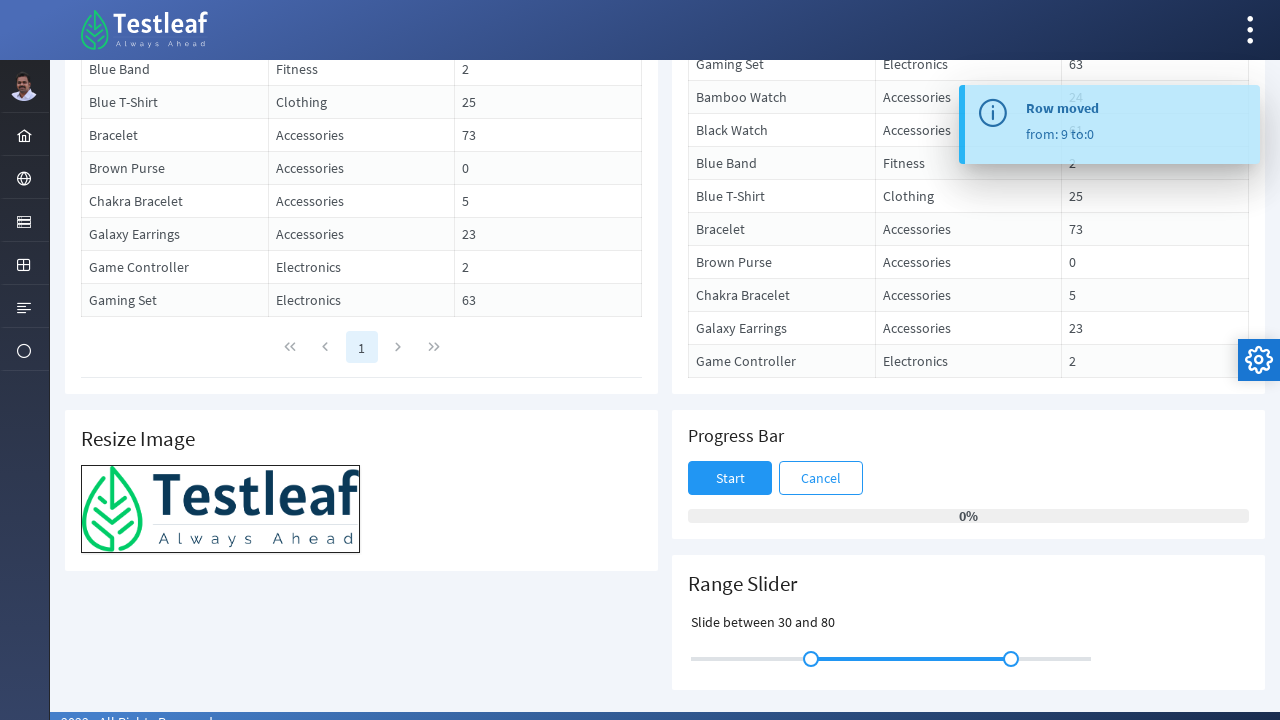

Dragged Name column header to Quantity column position at (548, 361)
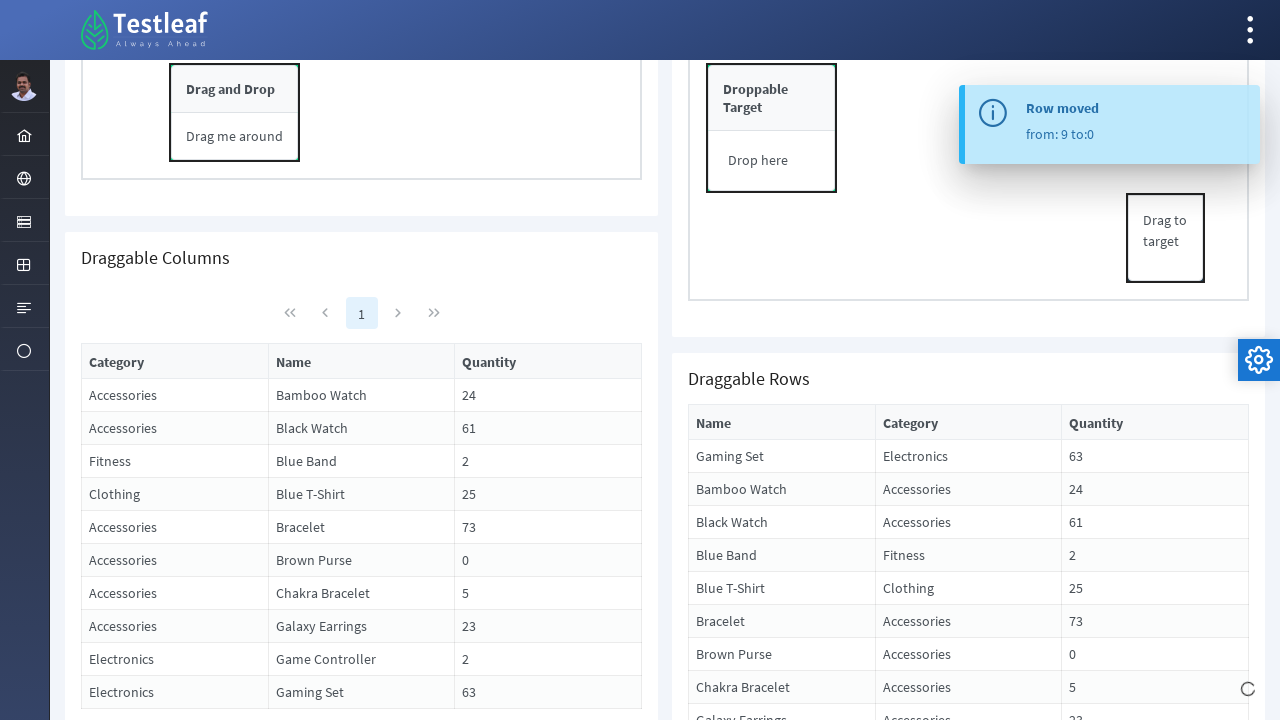

Toast notification appeared confirming column reorder operation
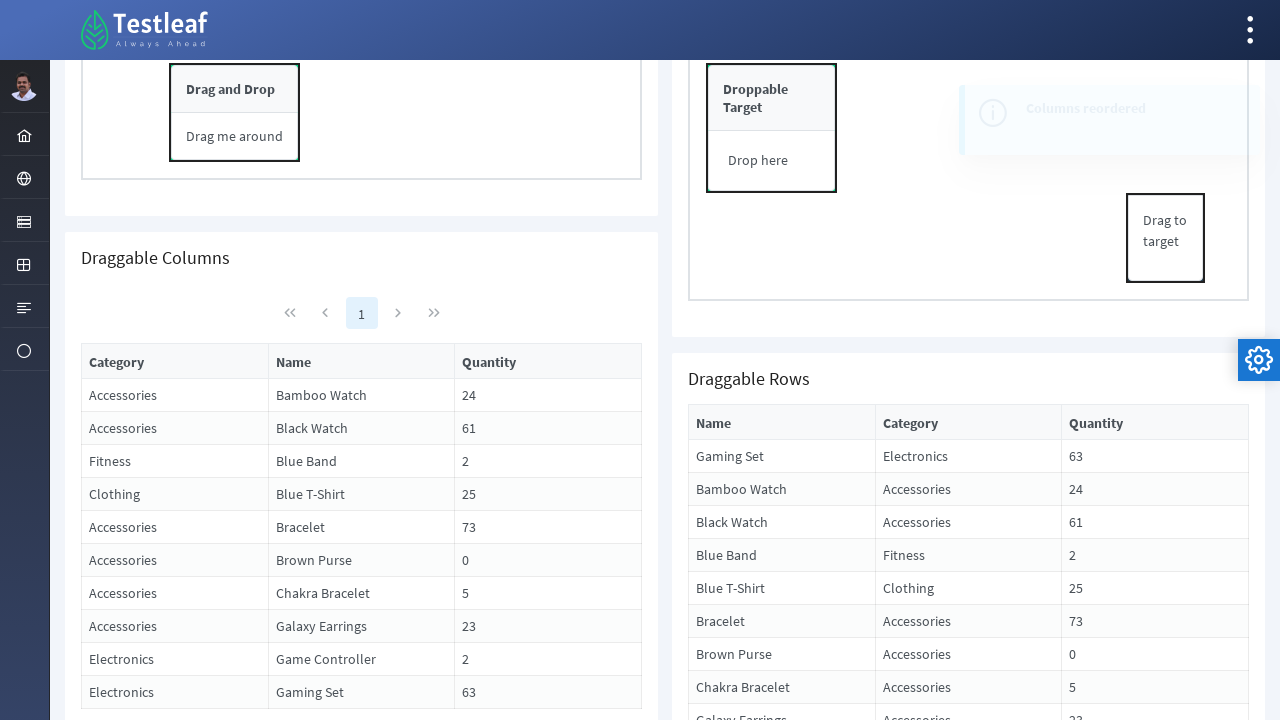

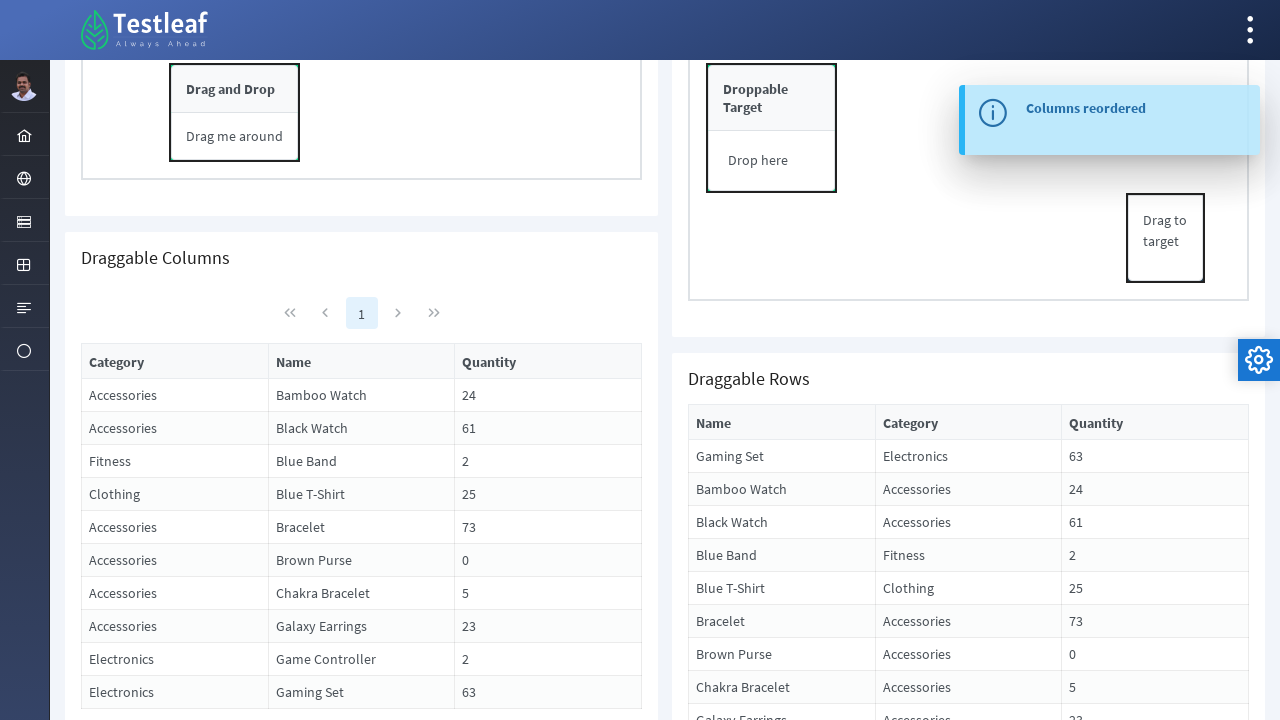